Tests password validation when confirmation password is empty, expecting an error message

Starting URL: https://www.sharelane.com/cgi-bin/register.py

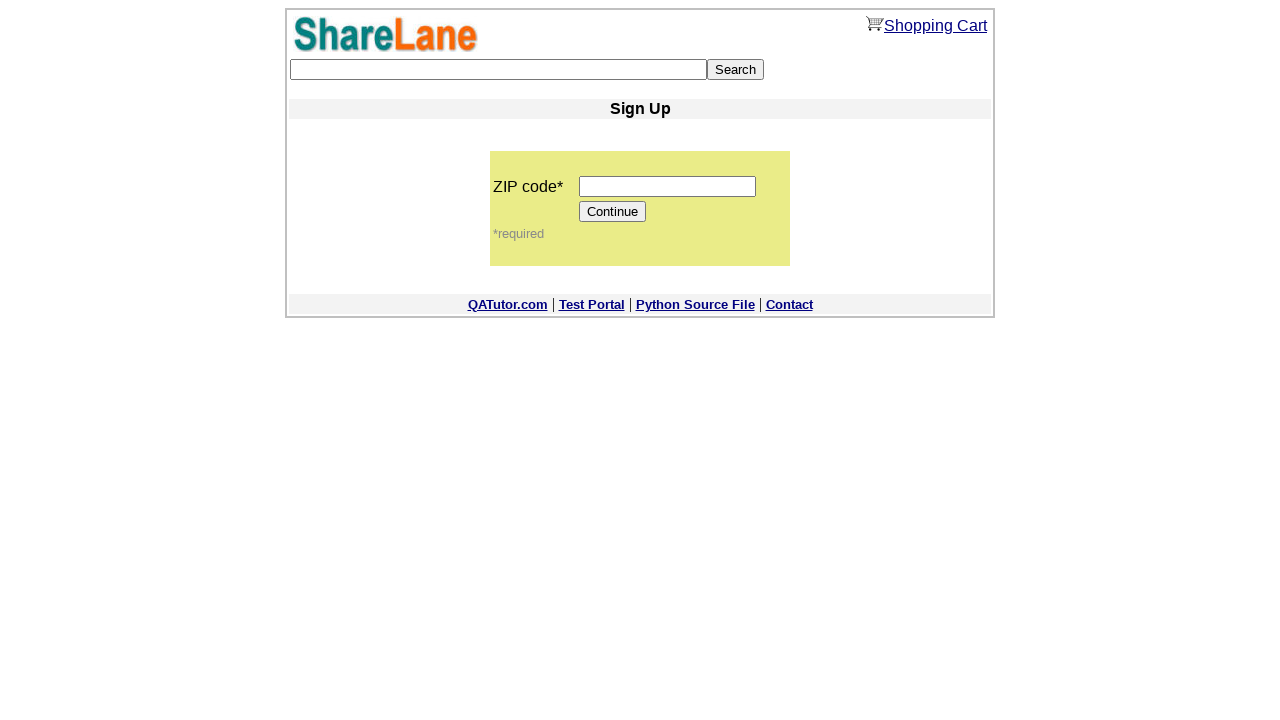

Filled zip code field with '12345' on input[name='zip_code']
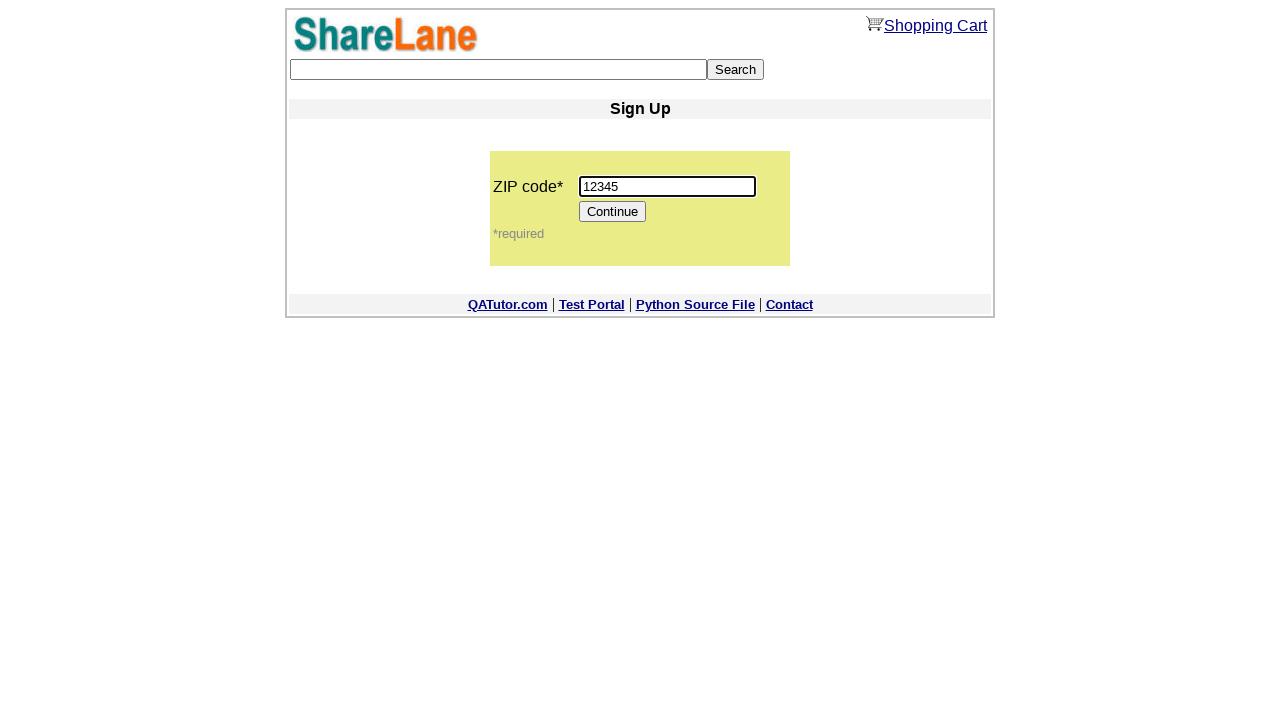

Clicked Continue button to proceed to registration form at (613, 212) on input[value='Continue']
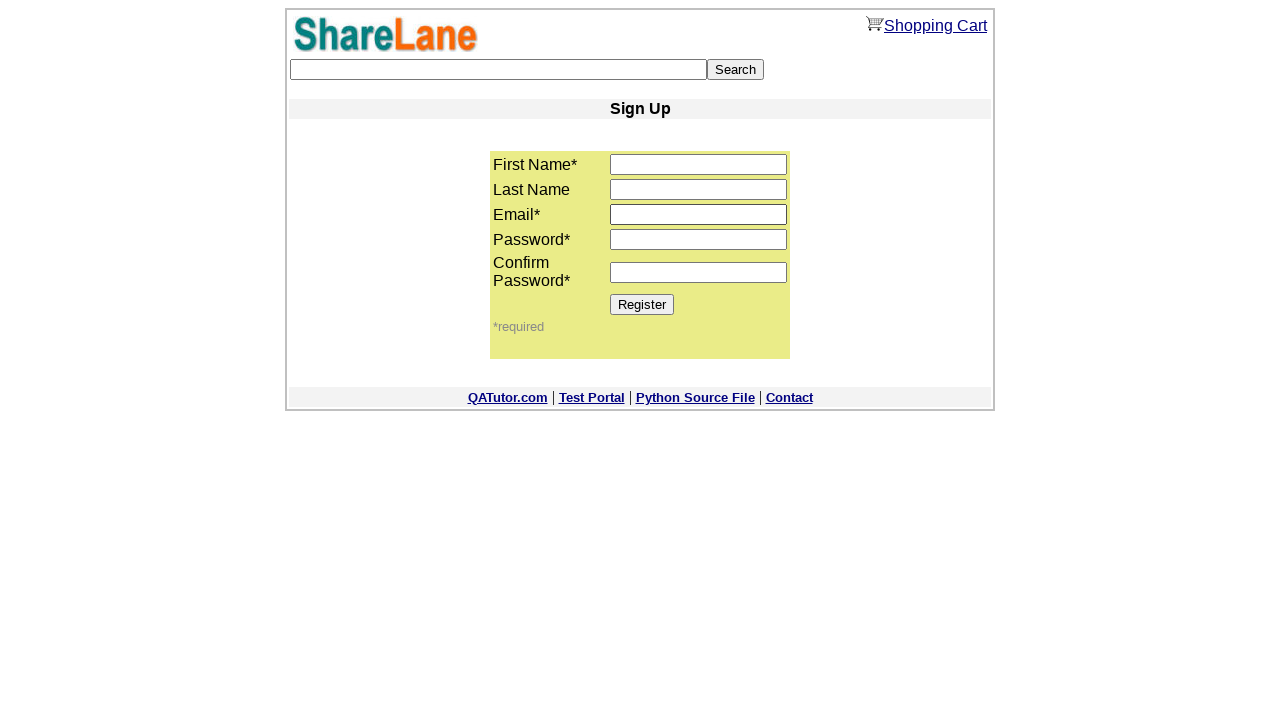

Filled first name field with 'Misha' on input[name='first_name']
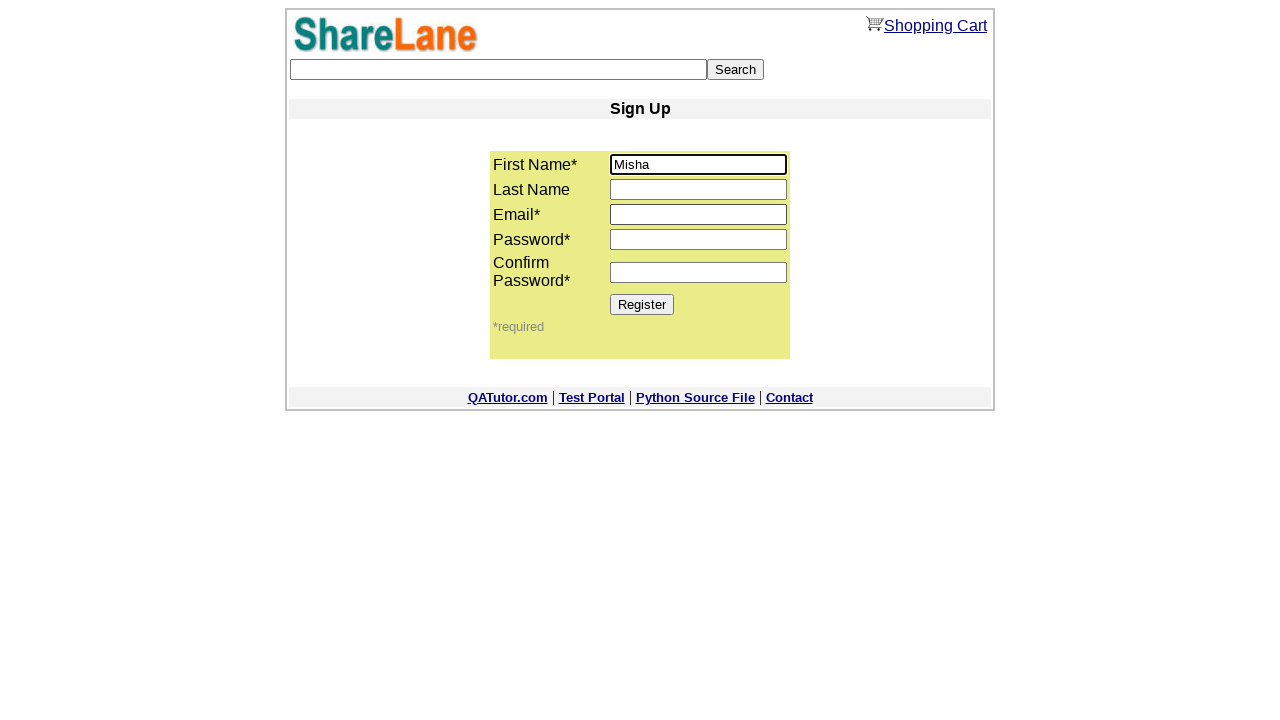

Filled last name field with 'Васильев' on input[name='last_name']
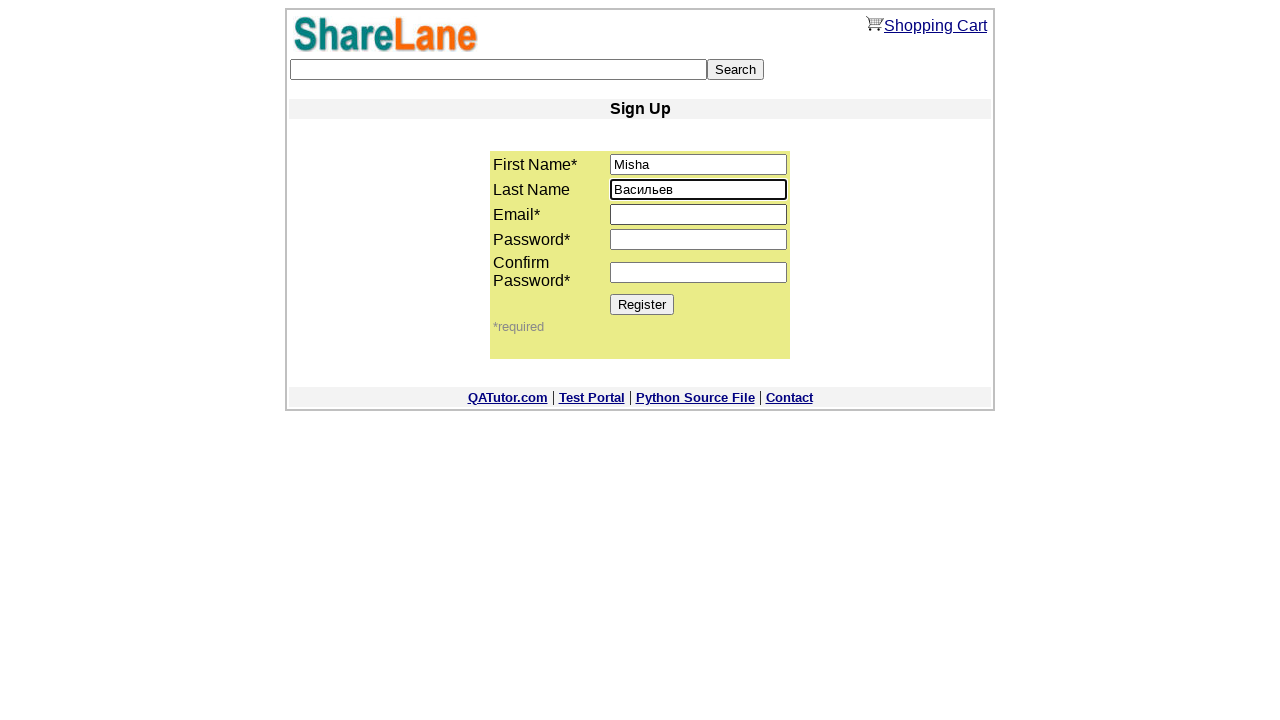

Filled email field with 'testuser567@mail.com' on input[name='email']
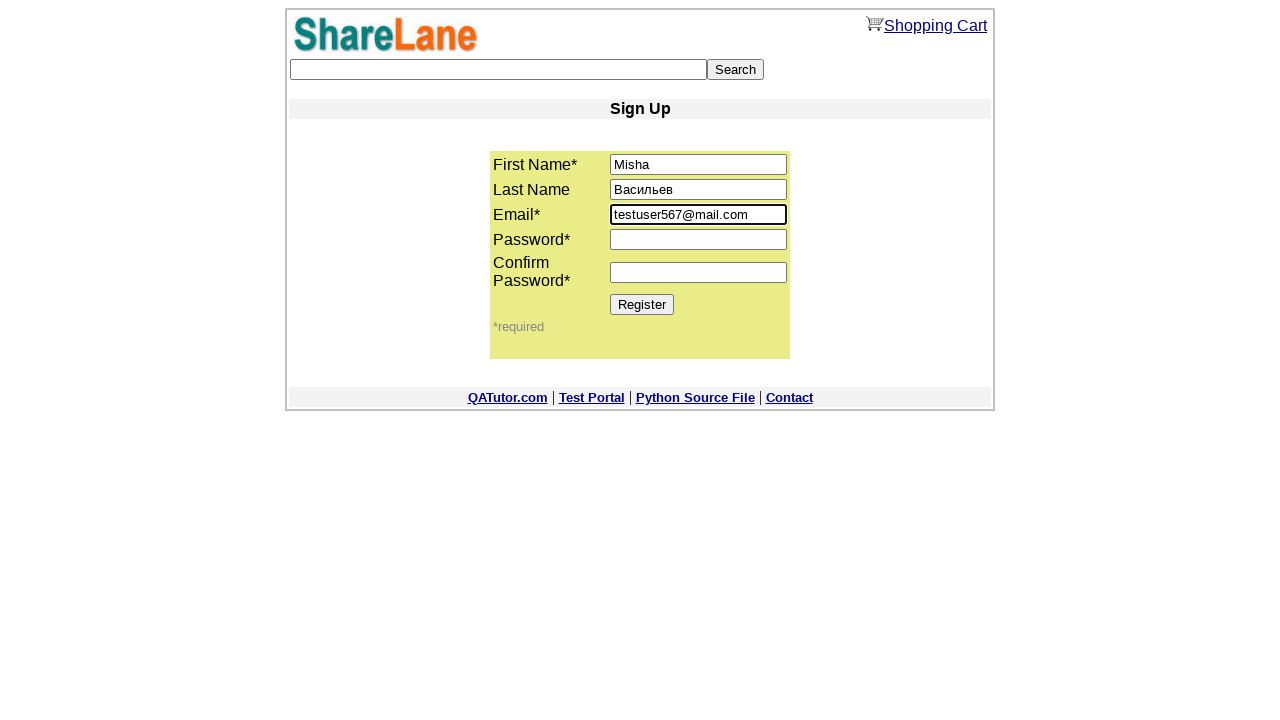

Filled password field with '12345' on input[name='password1']
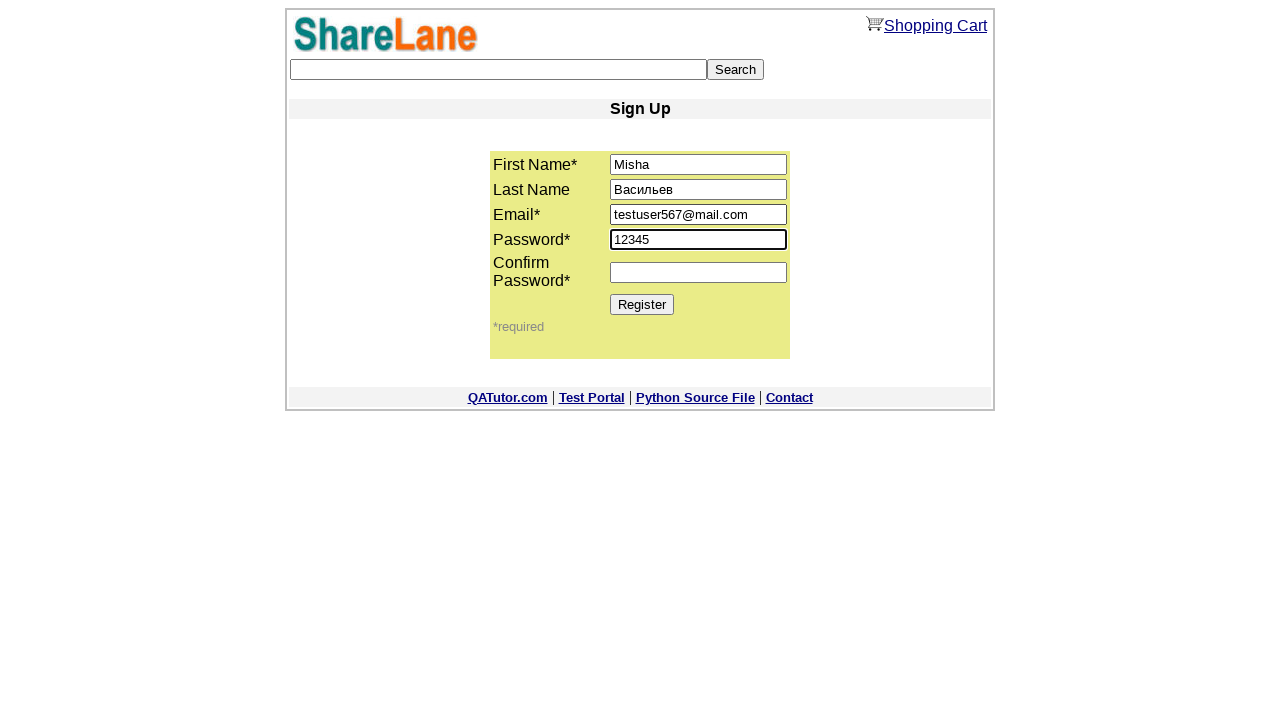

Left password confirmation field empty to test validation on input[name='password2']
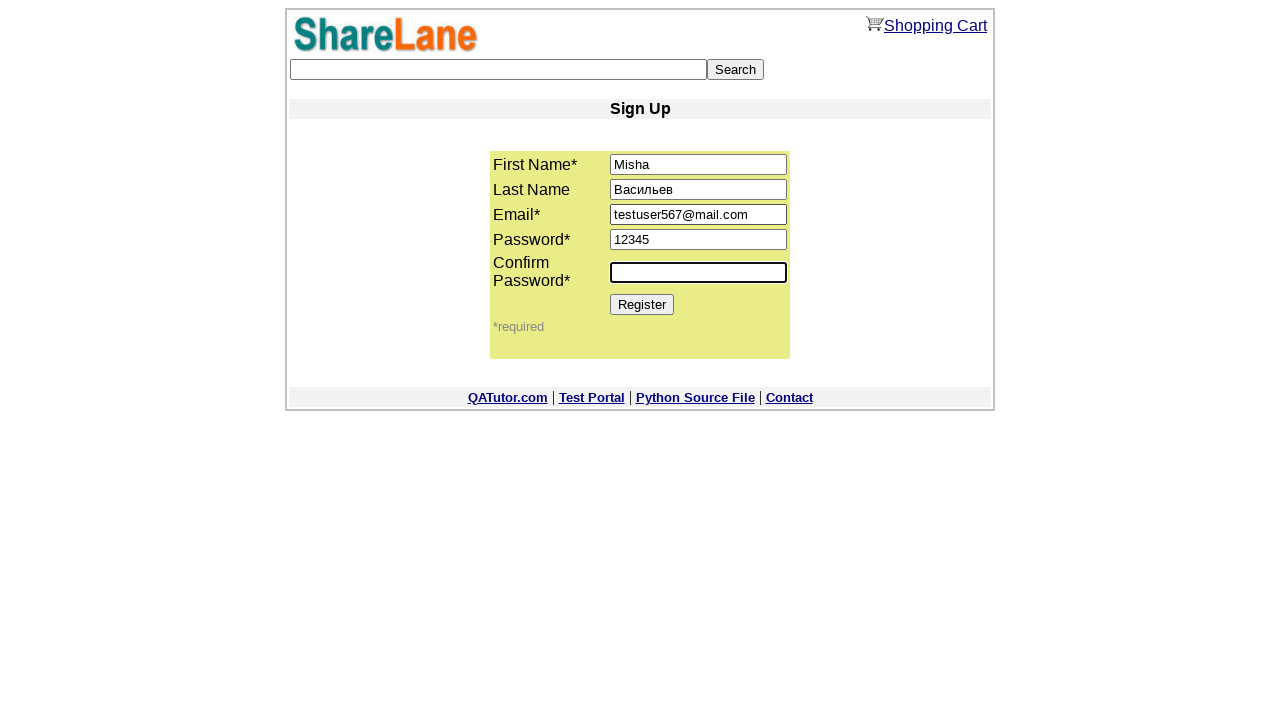

Clicked Register button to submit form at (642, 304) on input[value='Register']
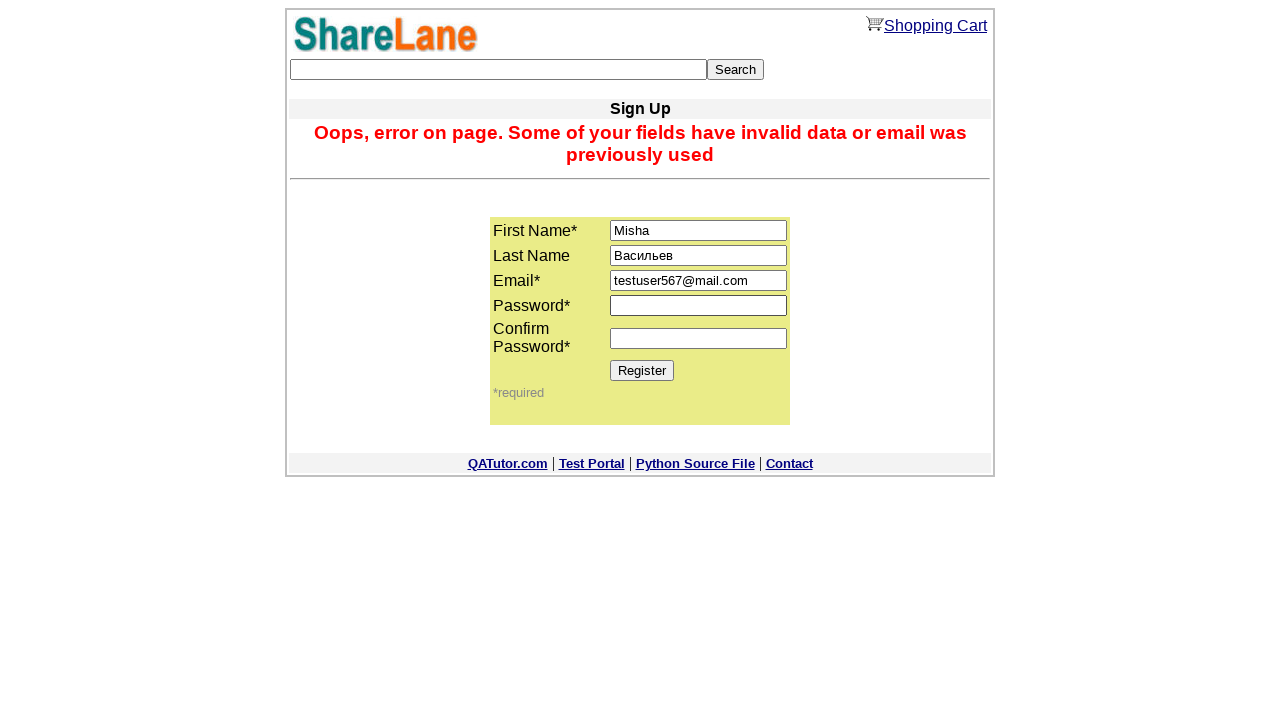

Error message appeared indicating password confirmation validation failure
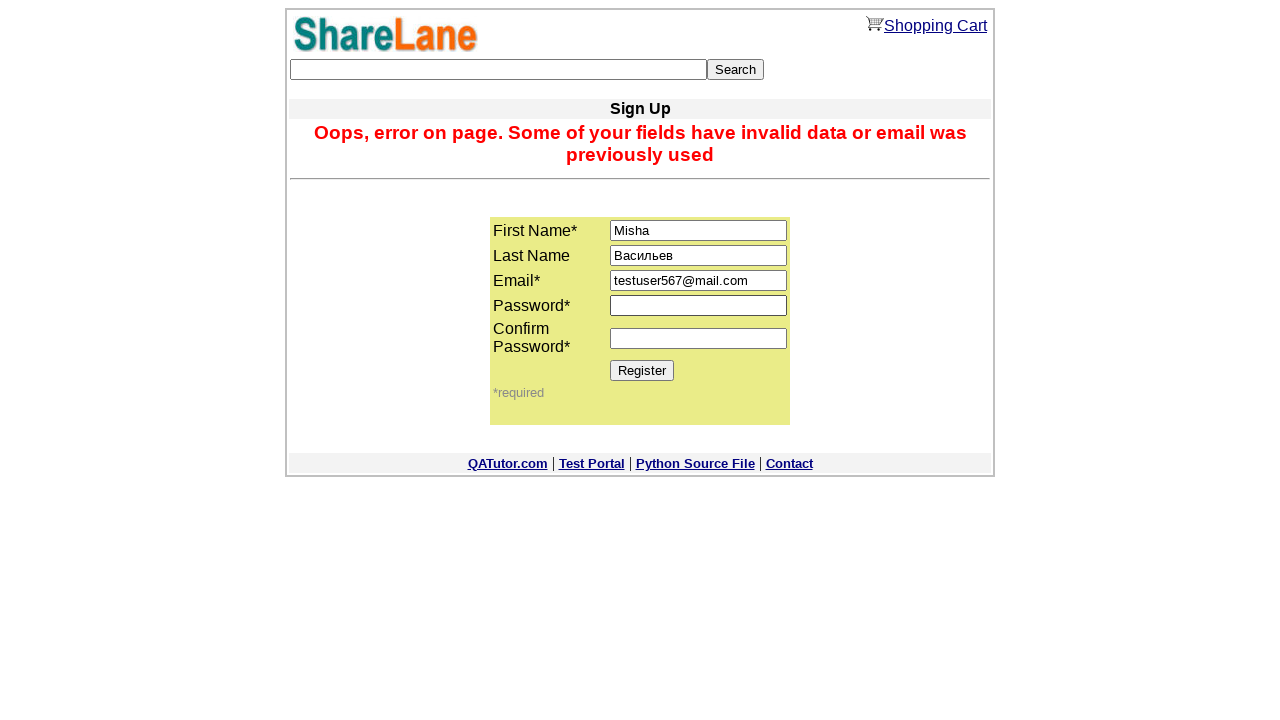

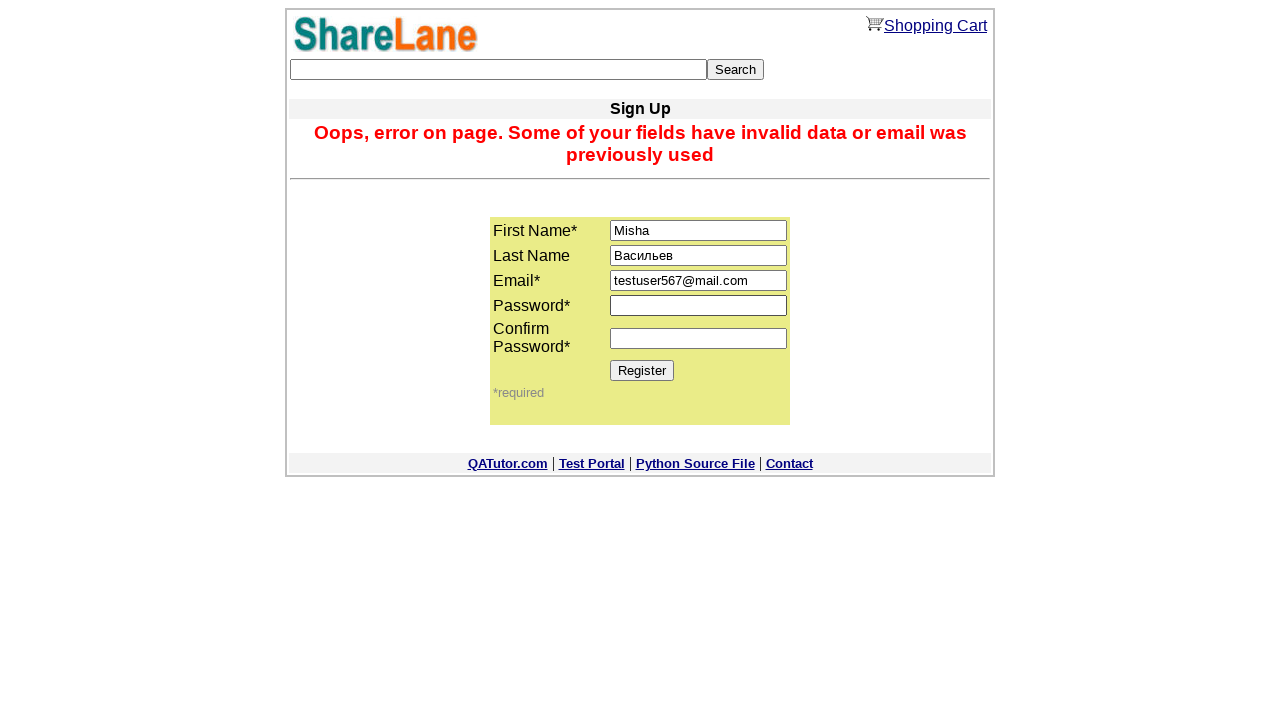